Tests file upload button interaction by double-clicking on the upload file element on the omayo test page

Starting URL: https://omayo.blogspot.com/

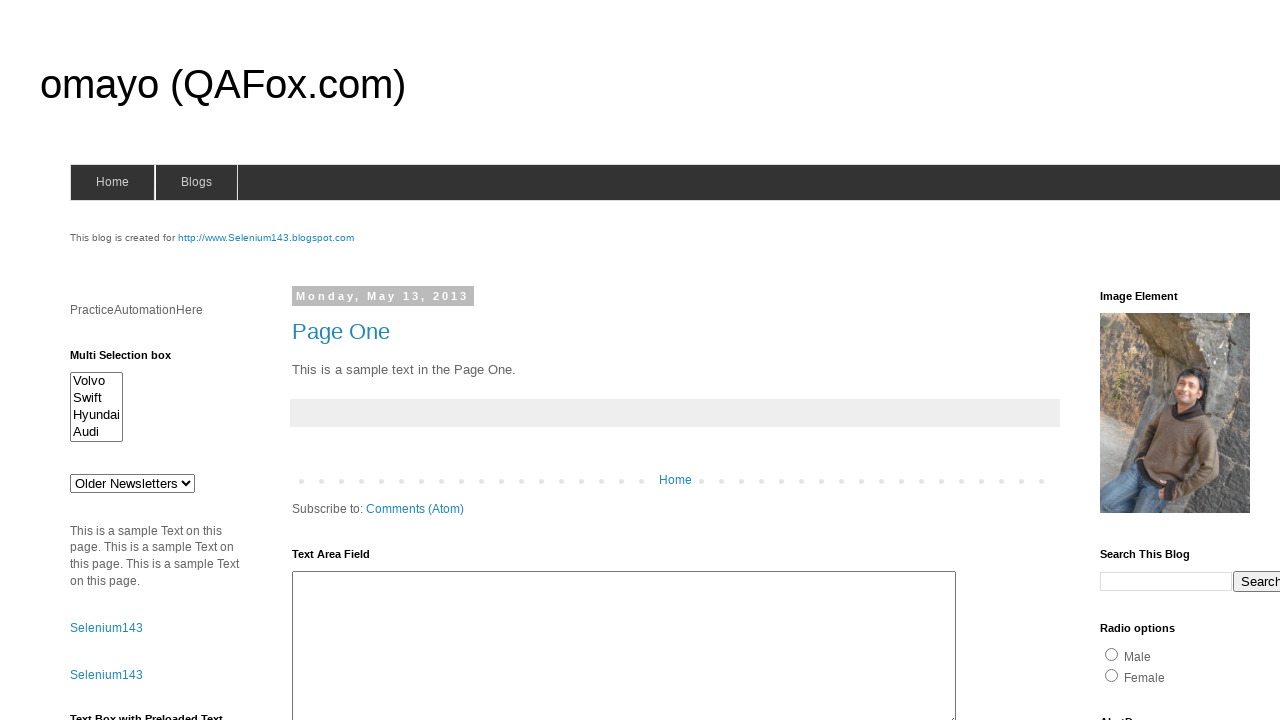

Upload file button is visible on the page
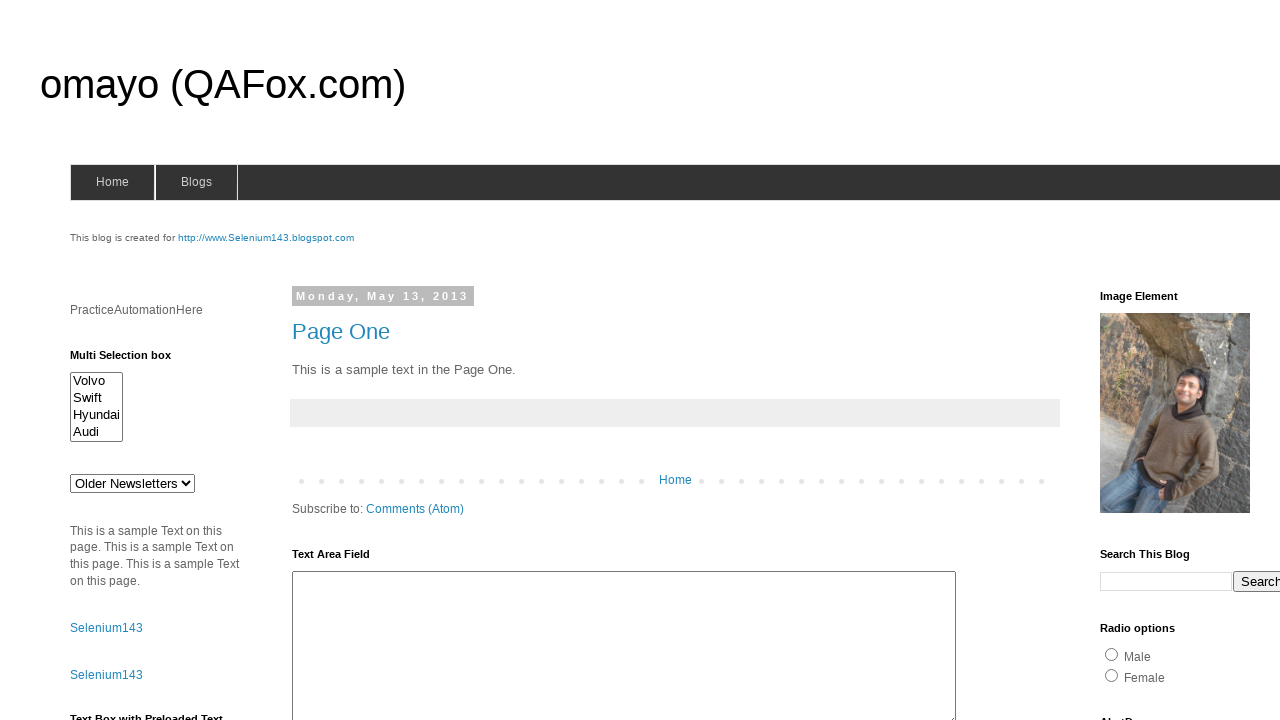

Double-clicked on the upload file button to trigger file upload popup at (189, 361) on #uploadfile
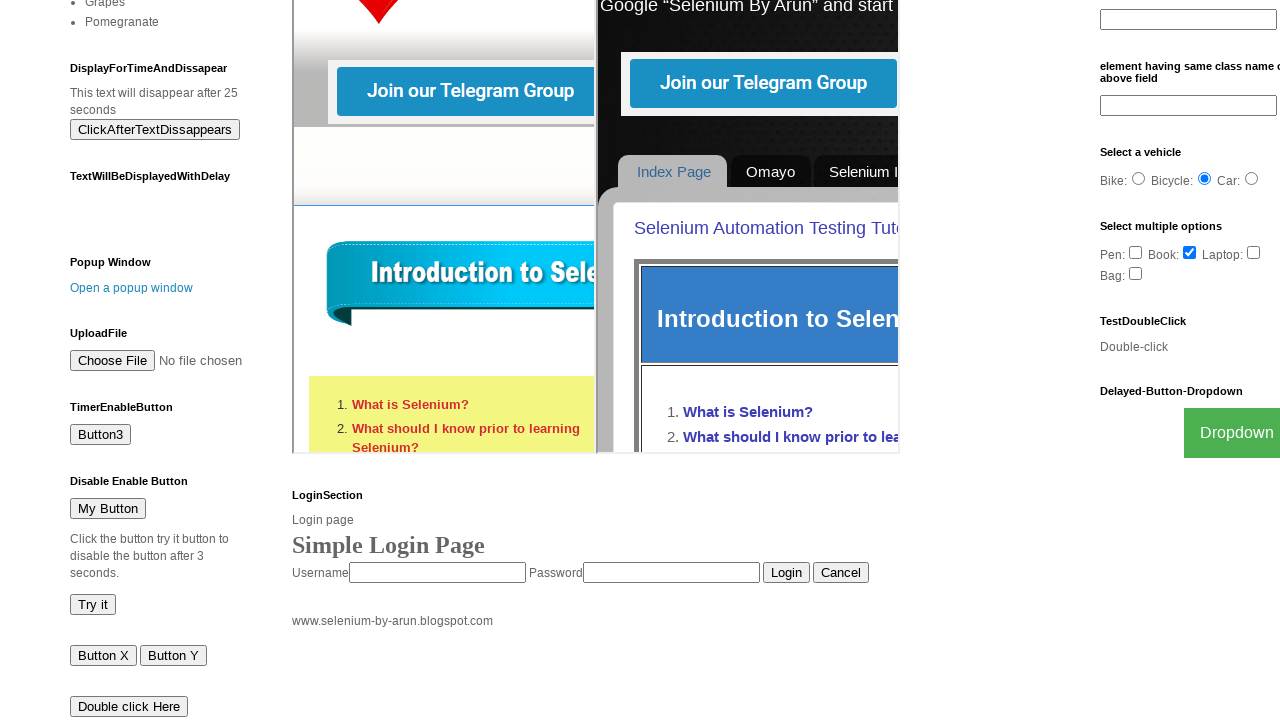

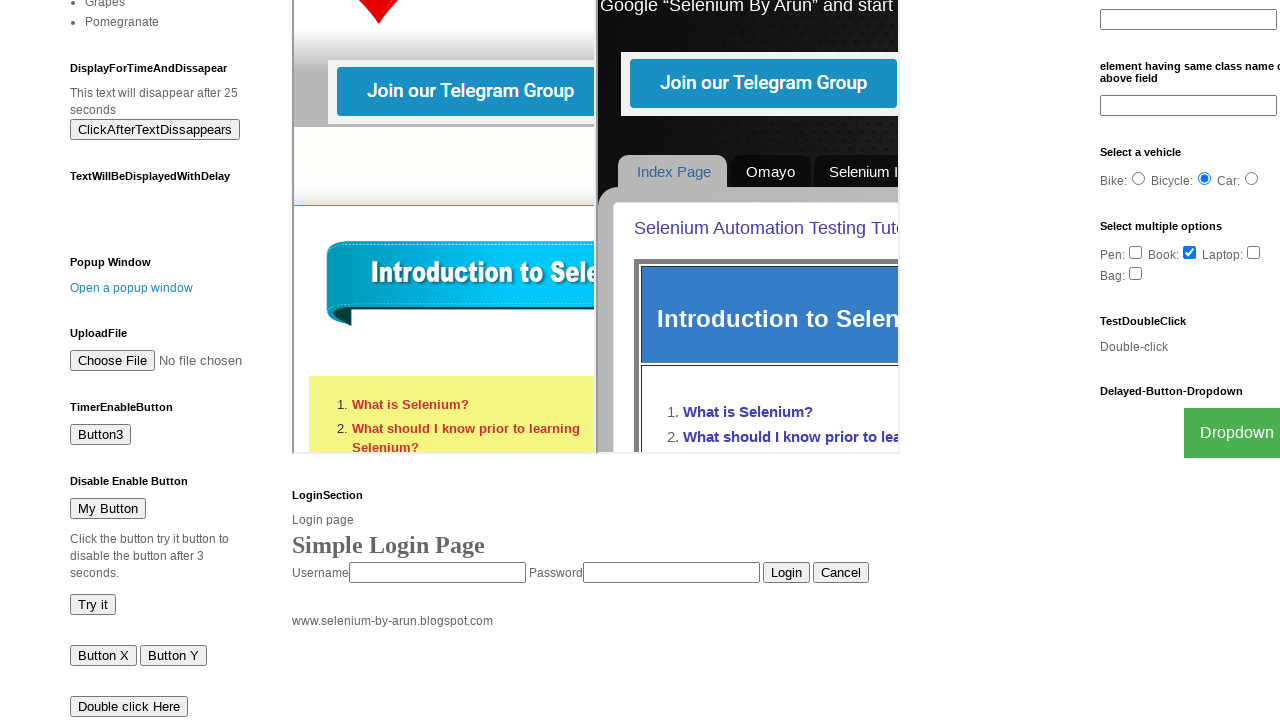